Navigates to W3Schools Java tutorial page and verifies that the Java heading element is visible on the page

Starting URL: https://www.w3schools.com/java/default.asp

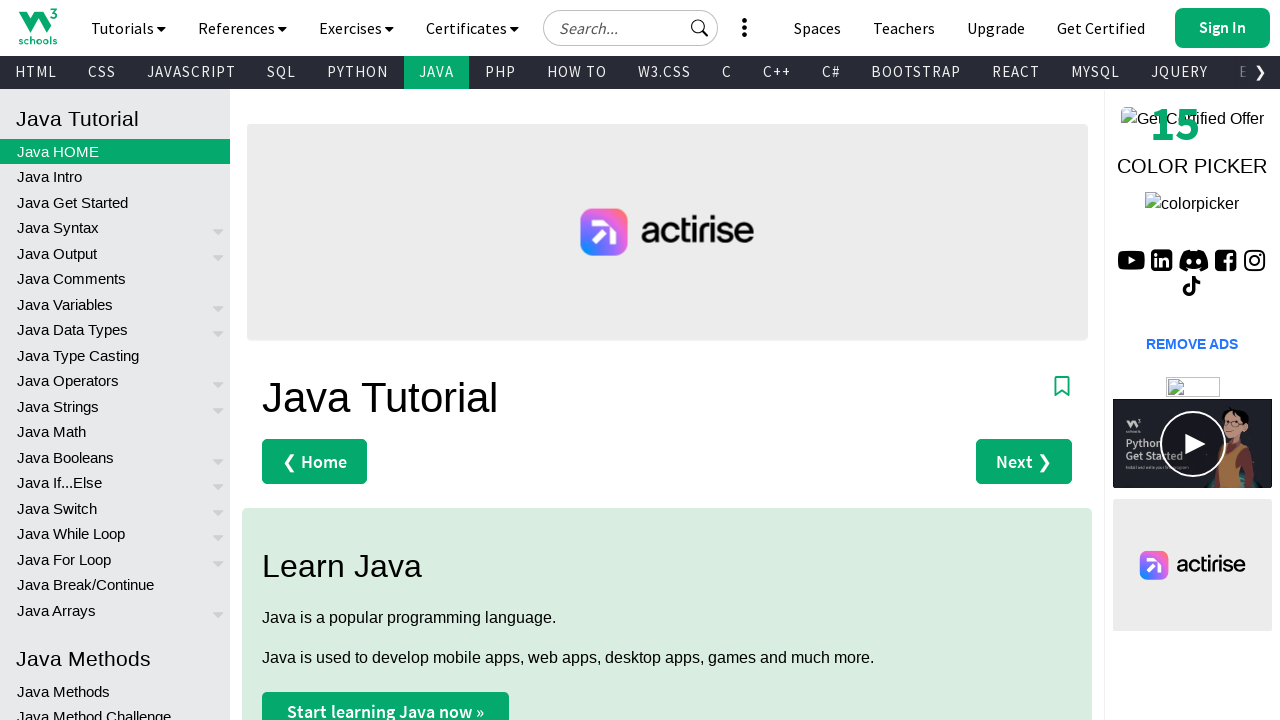

Navigated to W3Schools Java tutorial page
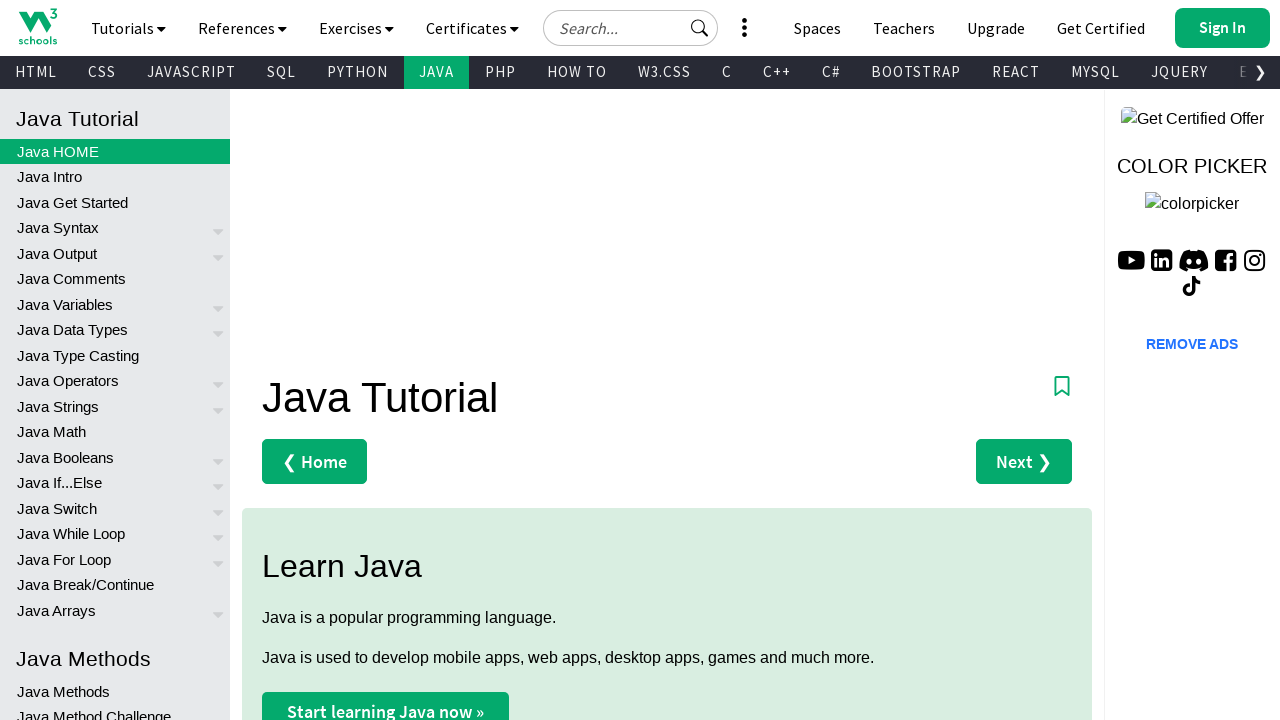

Java heading element is visible on the page
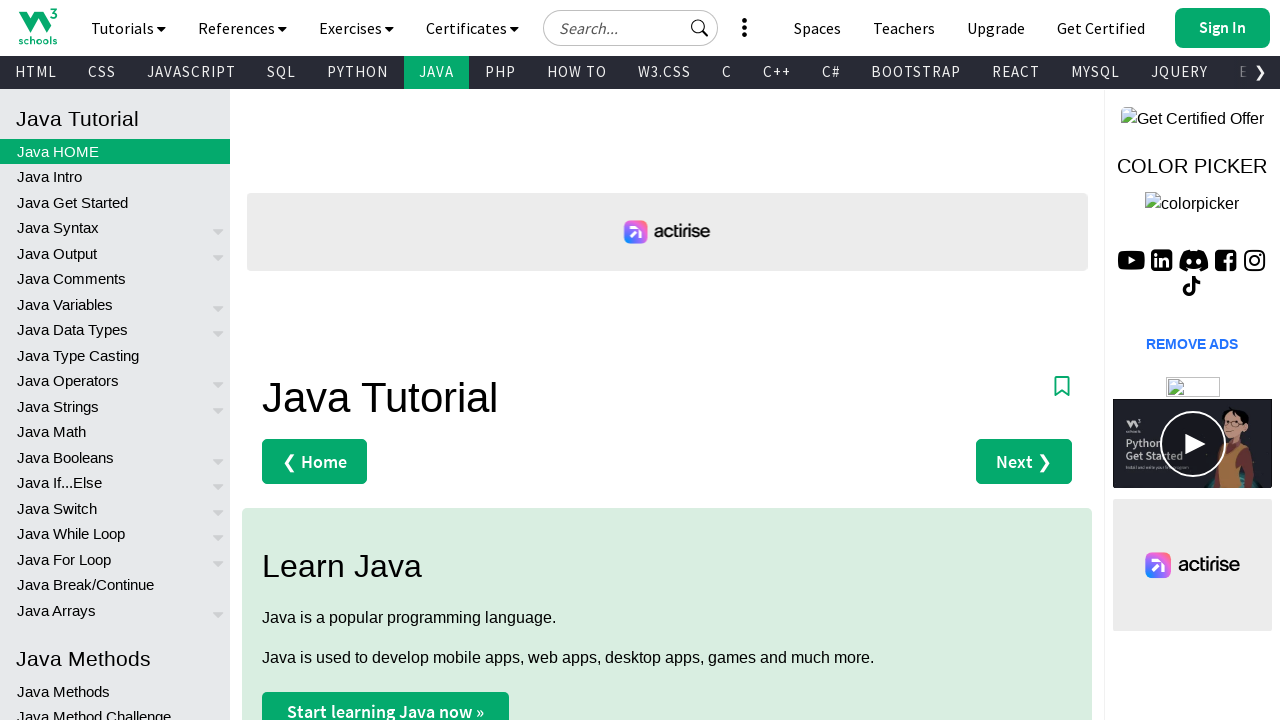

Verified Java heading element is displayed
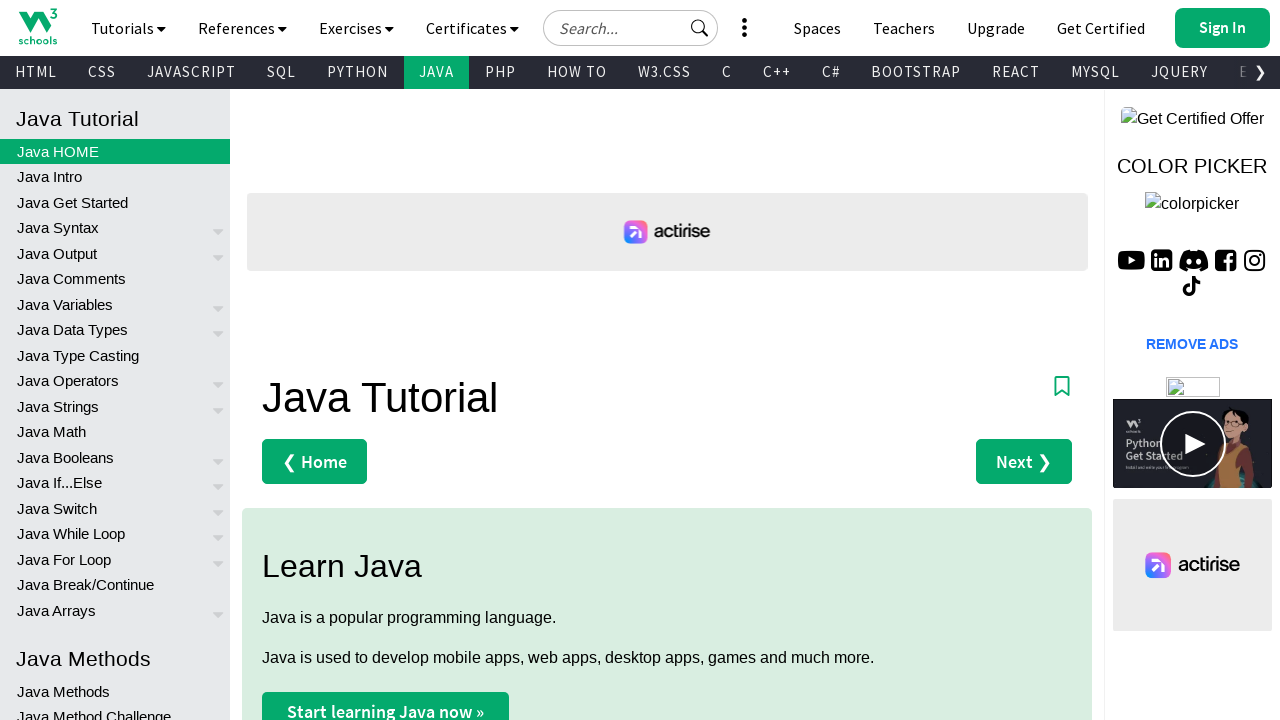

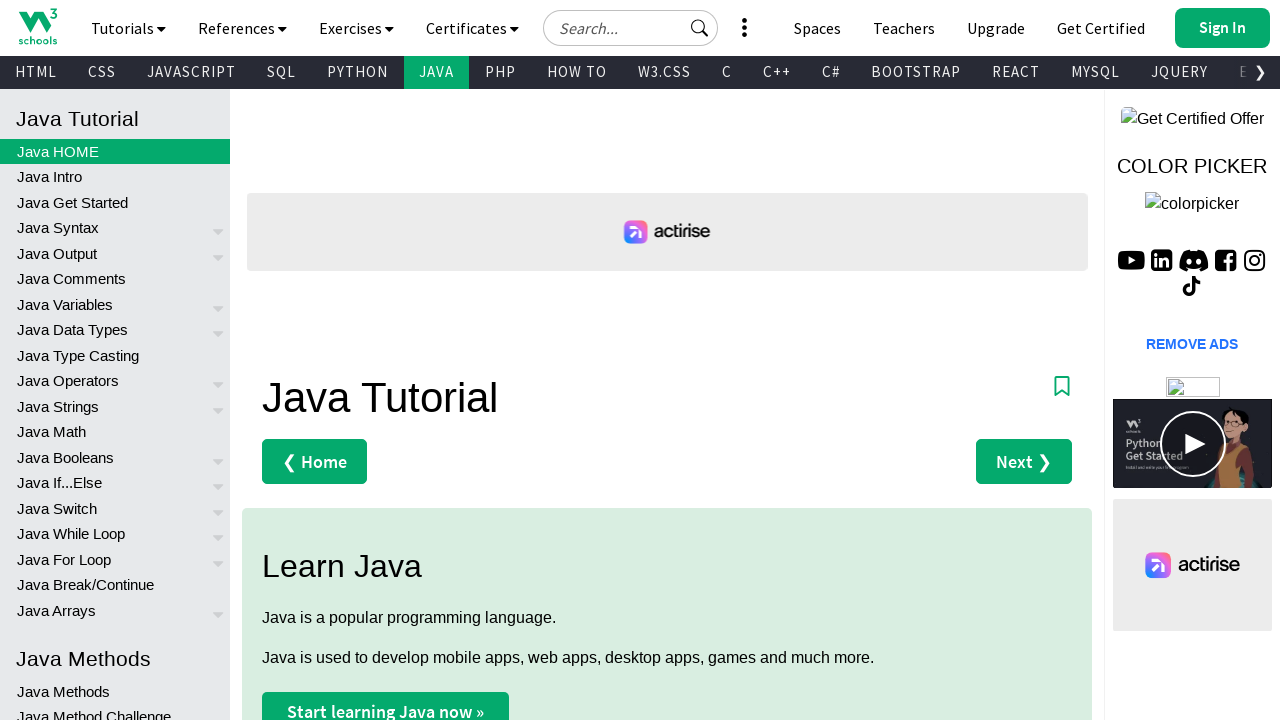